Tests checkbox interaction by selecting unselected checkboxes and verifying their state

Starting URL: https://the-internet.herokuapp.com/checkboxes

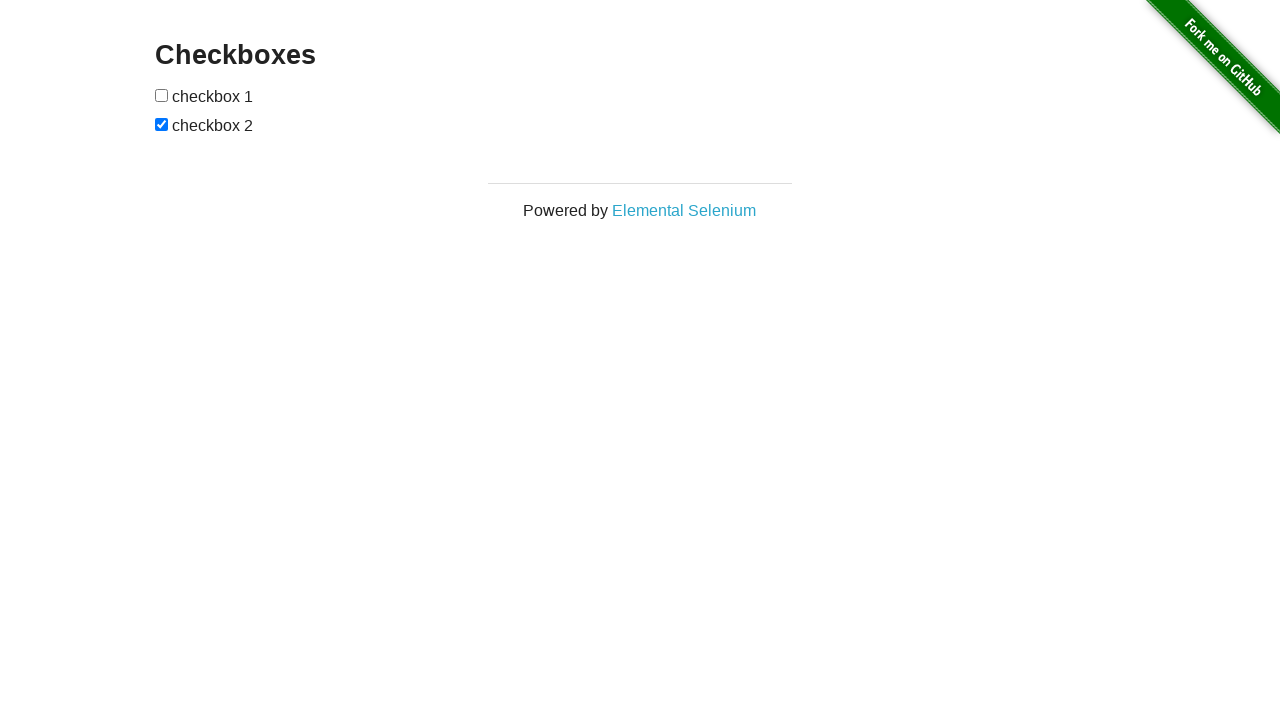

Located first checkbox on the form
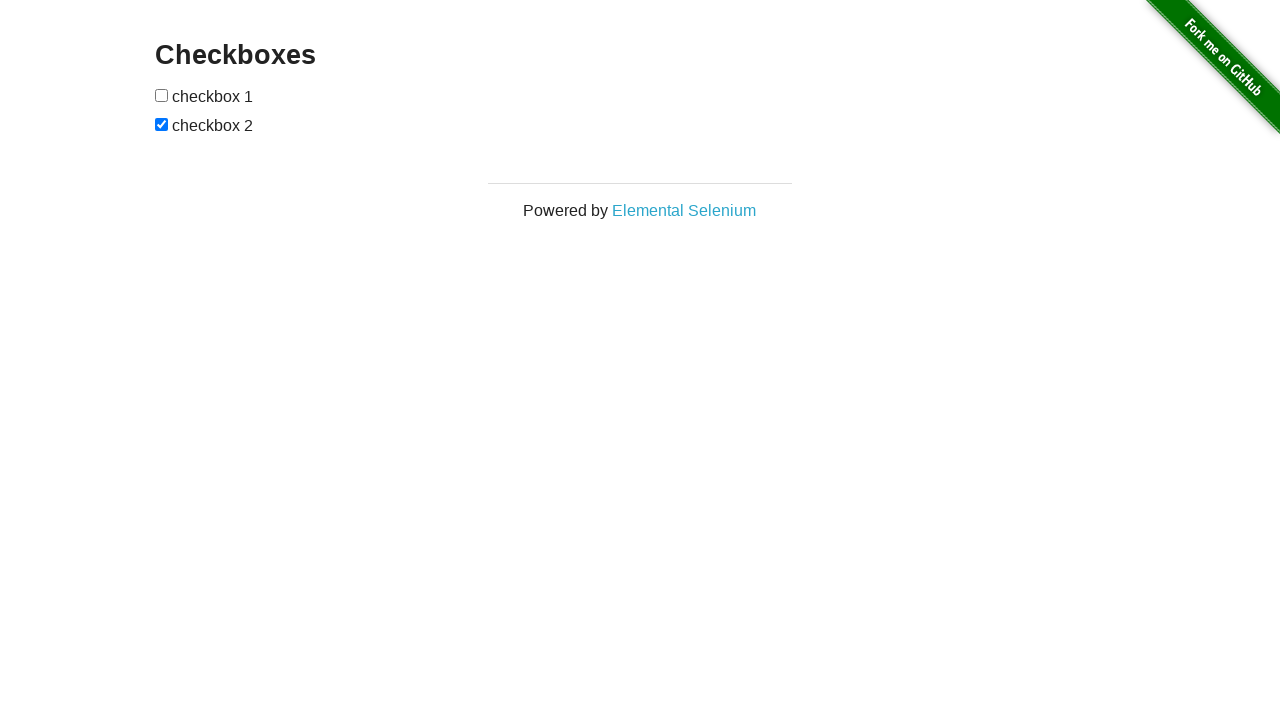

Located second checkbox on the form
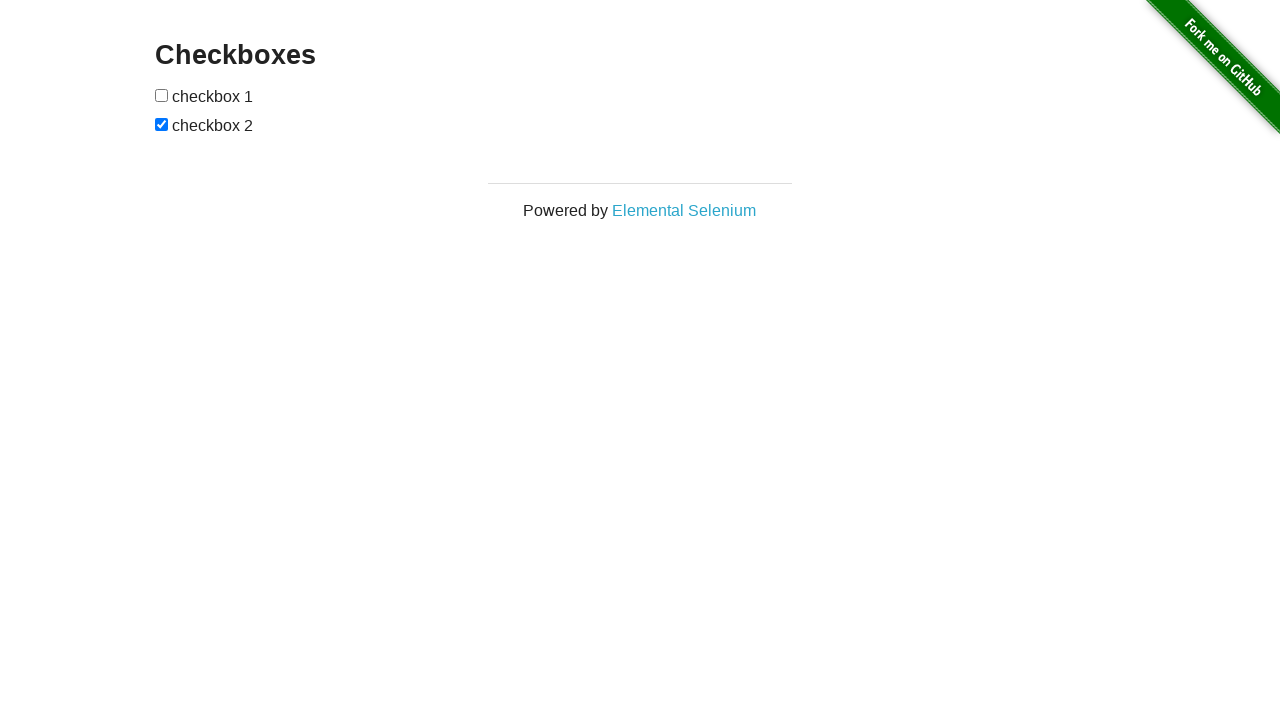

Verified first checkbox is unchecked
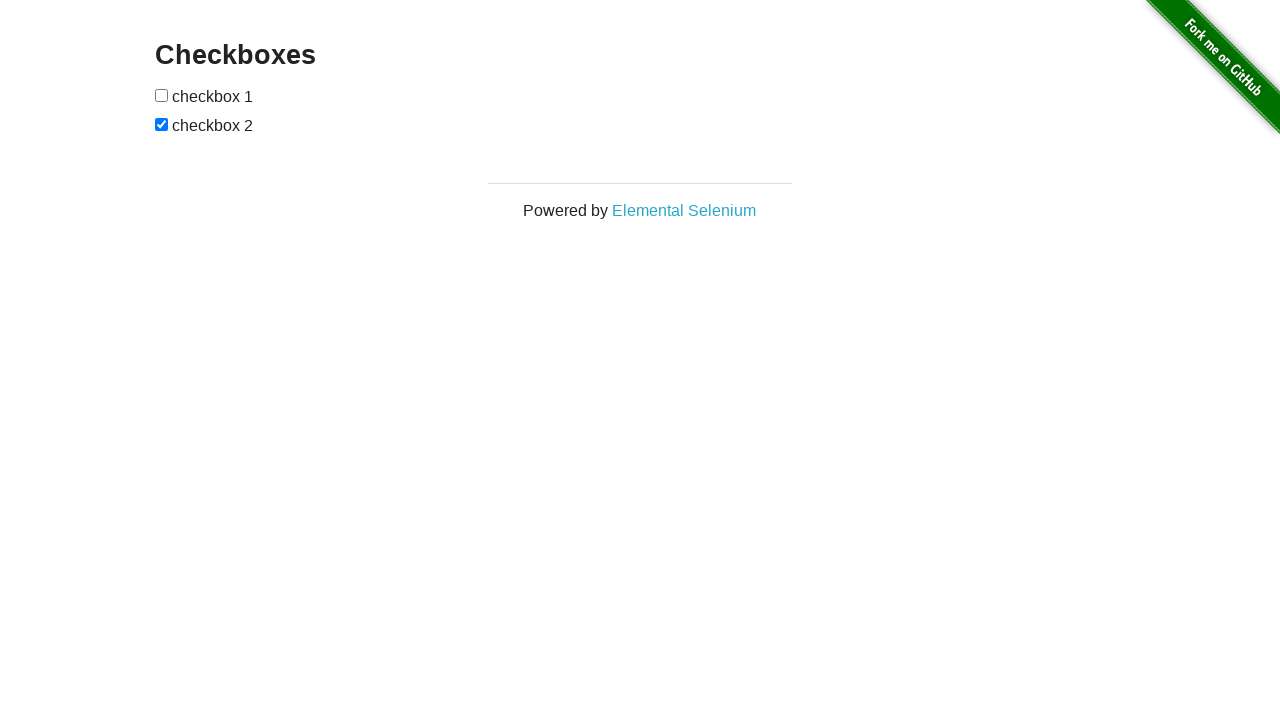

Clicked first checkbox to select it at (162, 95) on xpath=//form[@id='checkboxes']//input[position()=1]
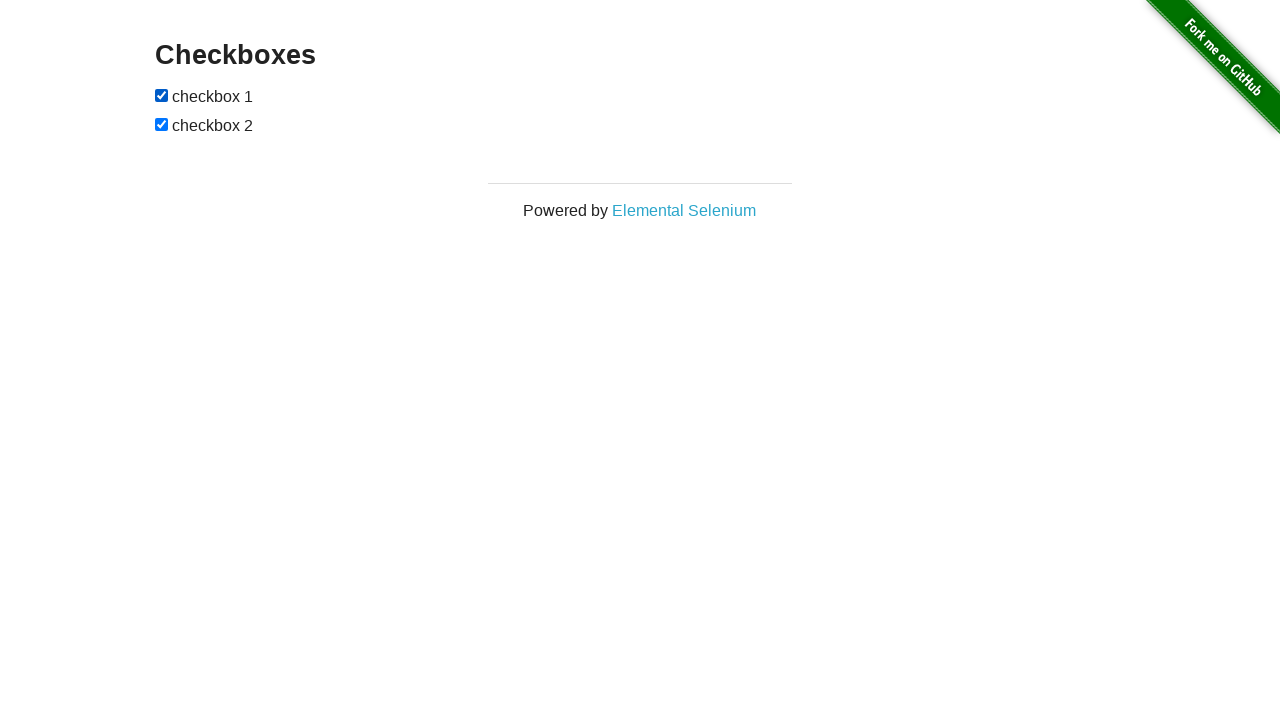

Asserted first checkbox is now checked
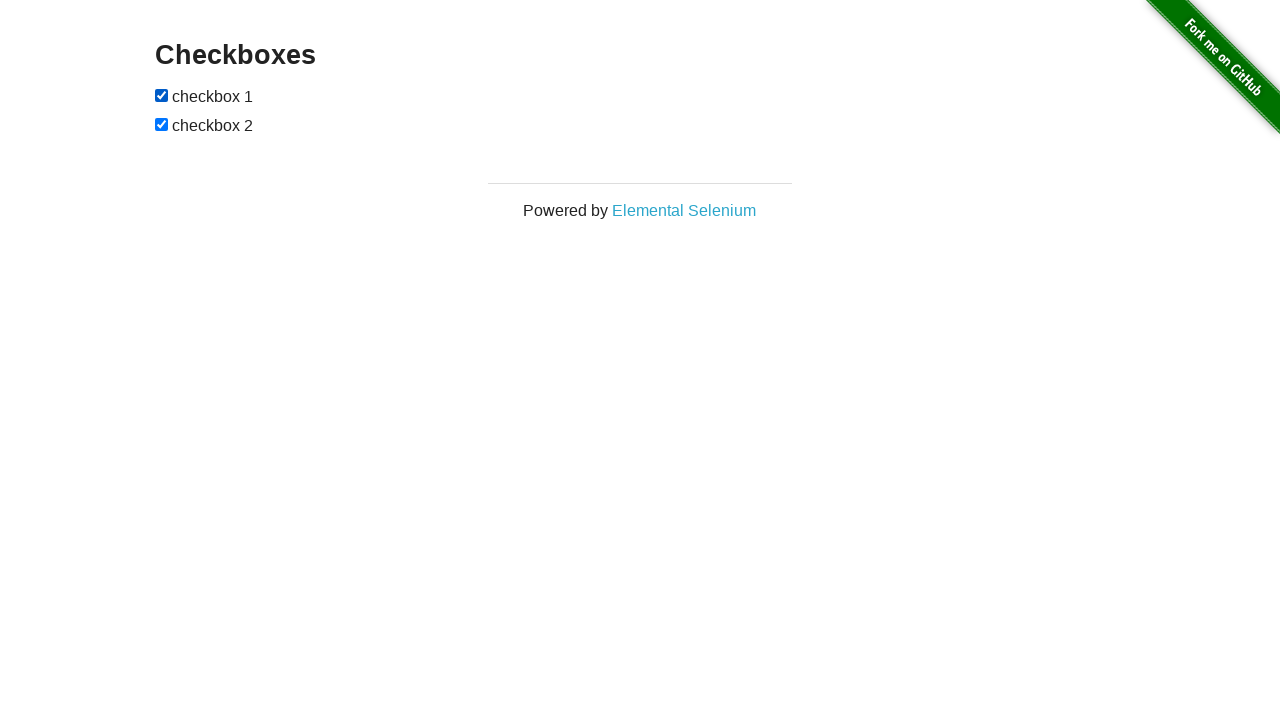

Asserted second checkbox is now checked
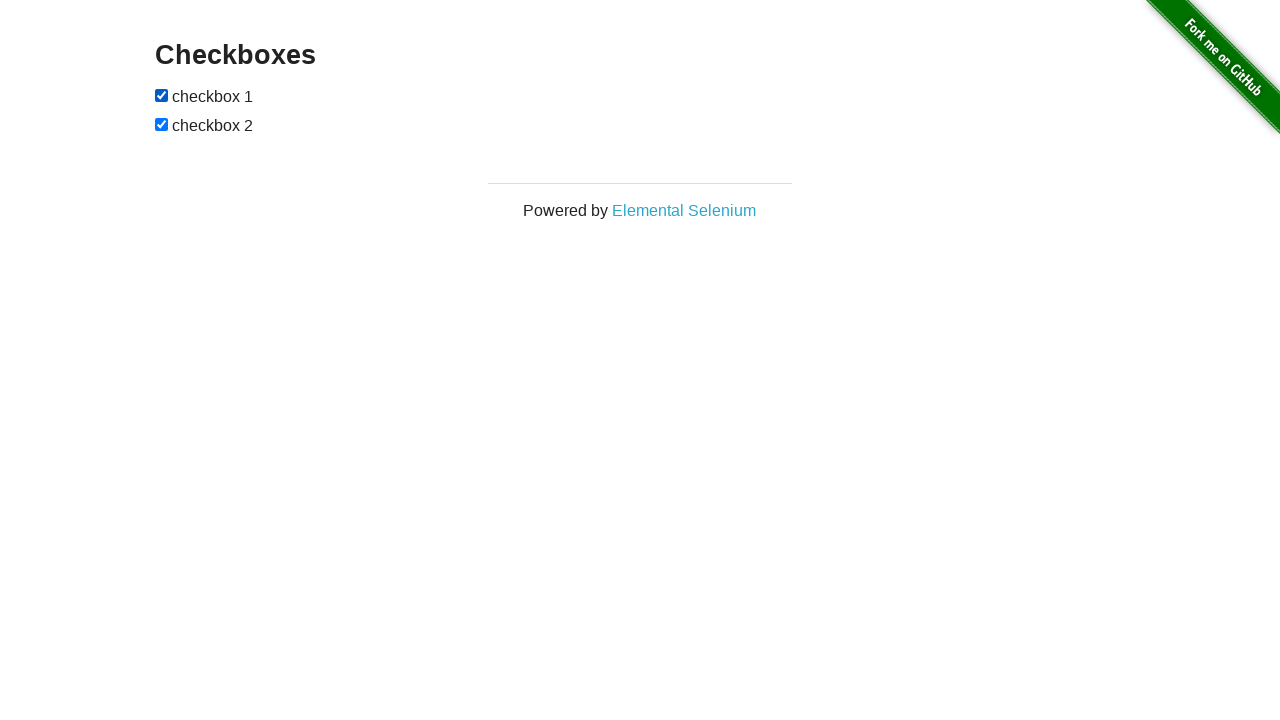

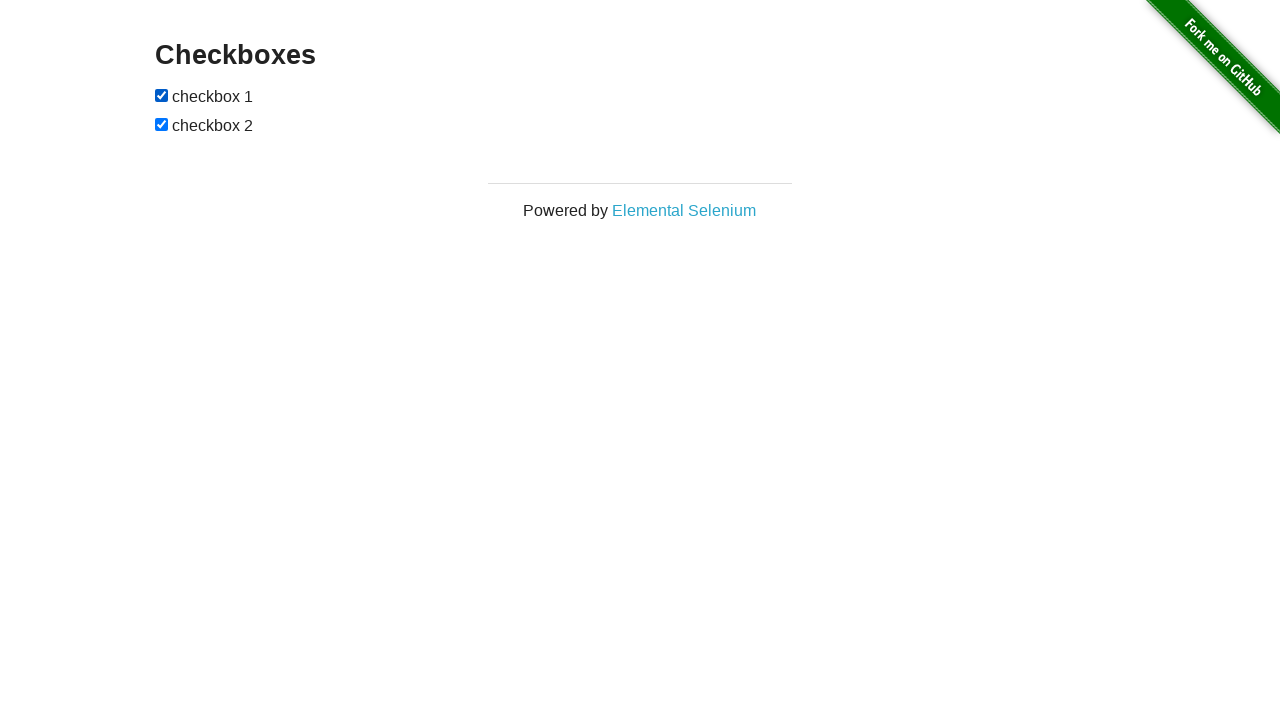